Tests a registration form by filling in first name, last name, and city fields, then submitting and verifying successful registration message

Starting URL: http://suninjuly.github.io/registration1.html

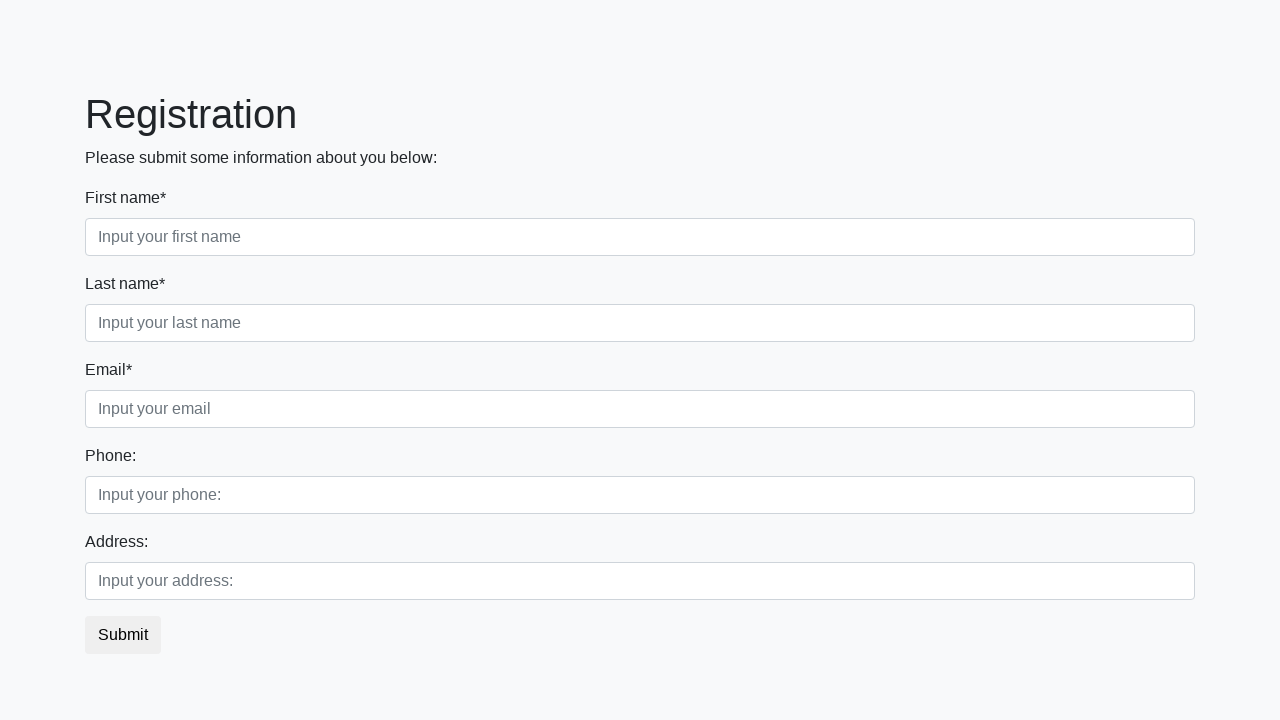

Filled first name field with 'Ivan' on .first_block .first
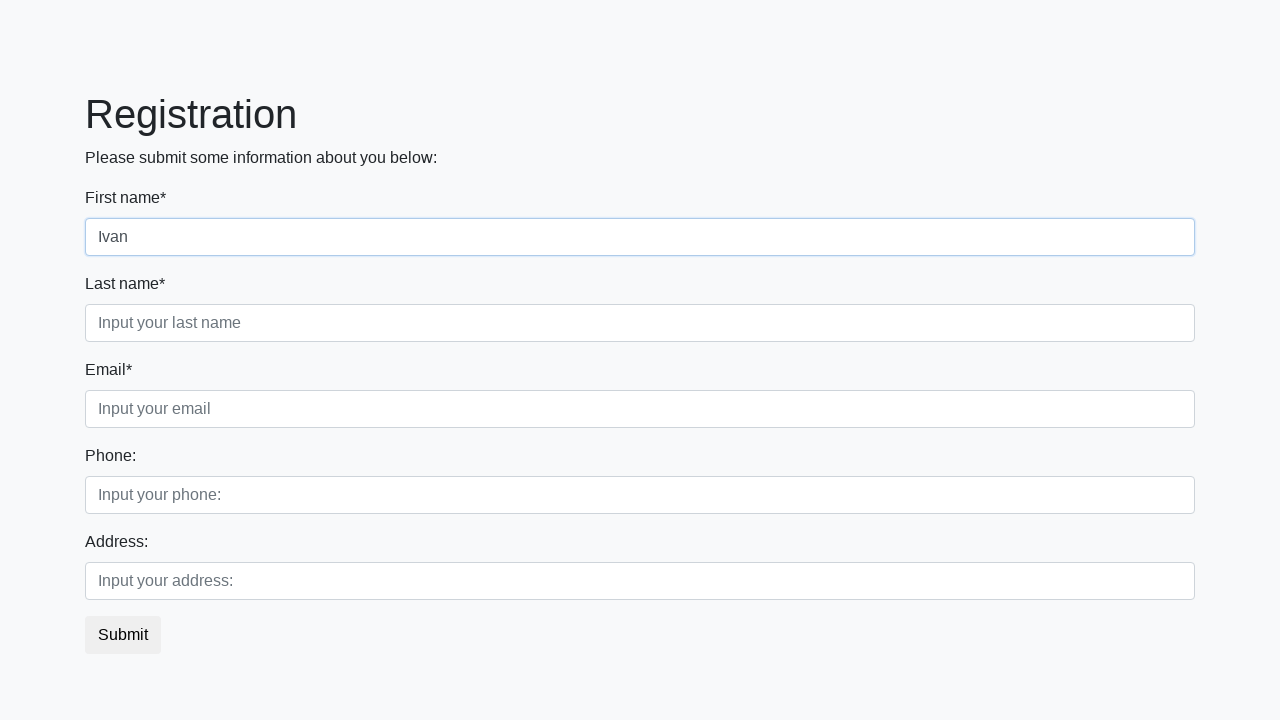

Filled last name field with 'Petrov' on .first_block .second
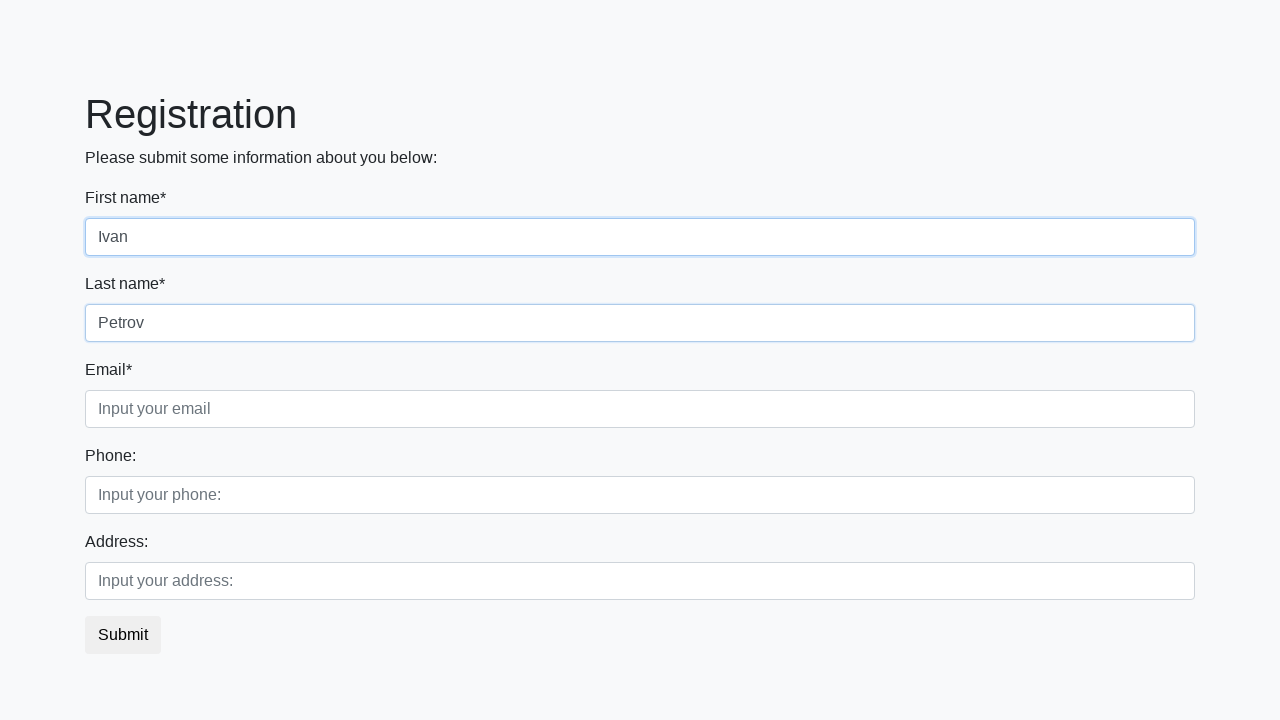

Filled city field with 'Smolensk' on .first_block .third
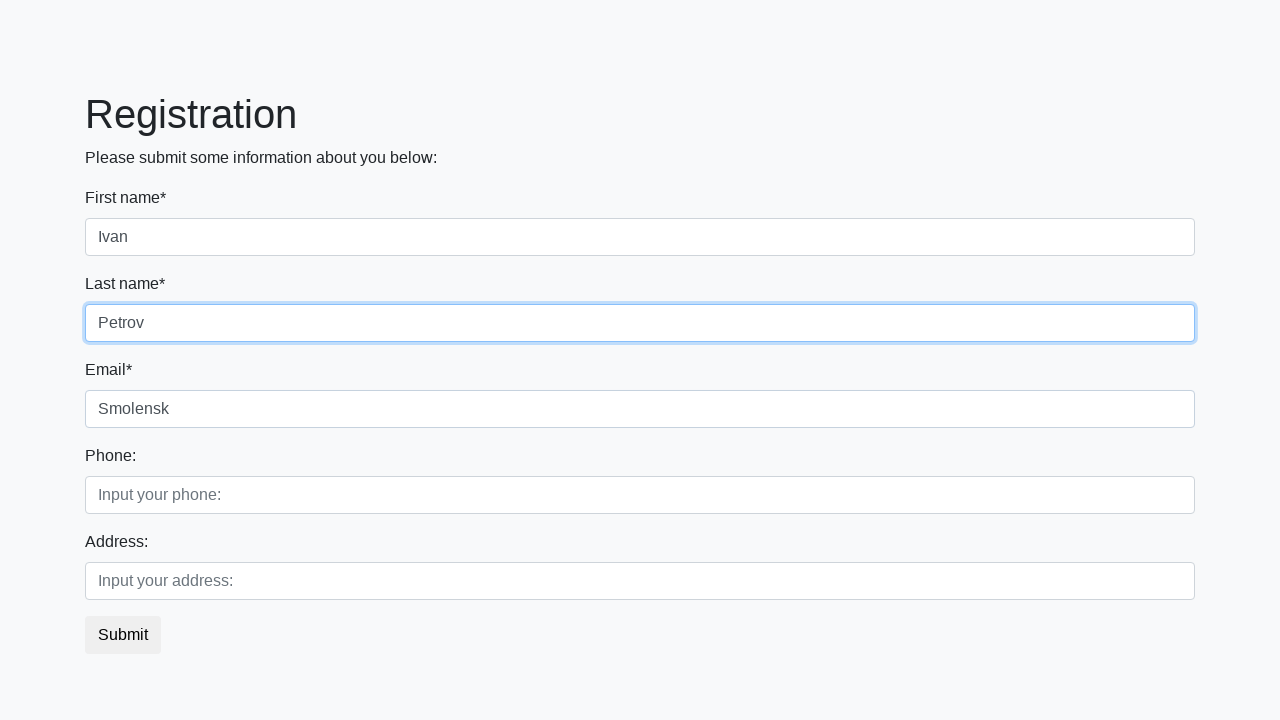

Clicked submit button to register at (123, 635) on button.btn
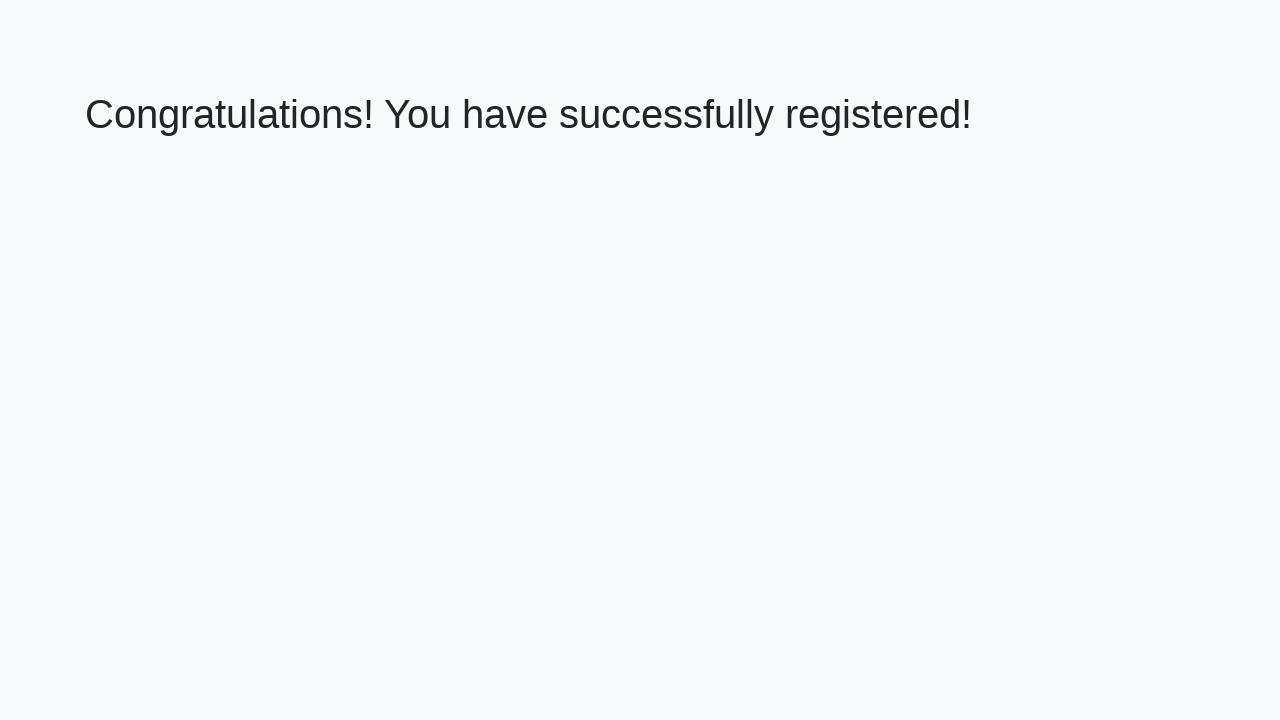

Success message heading loaded
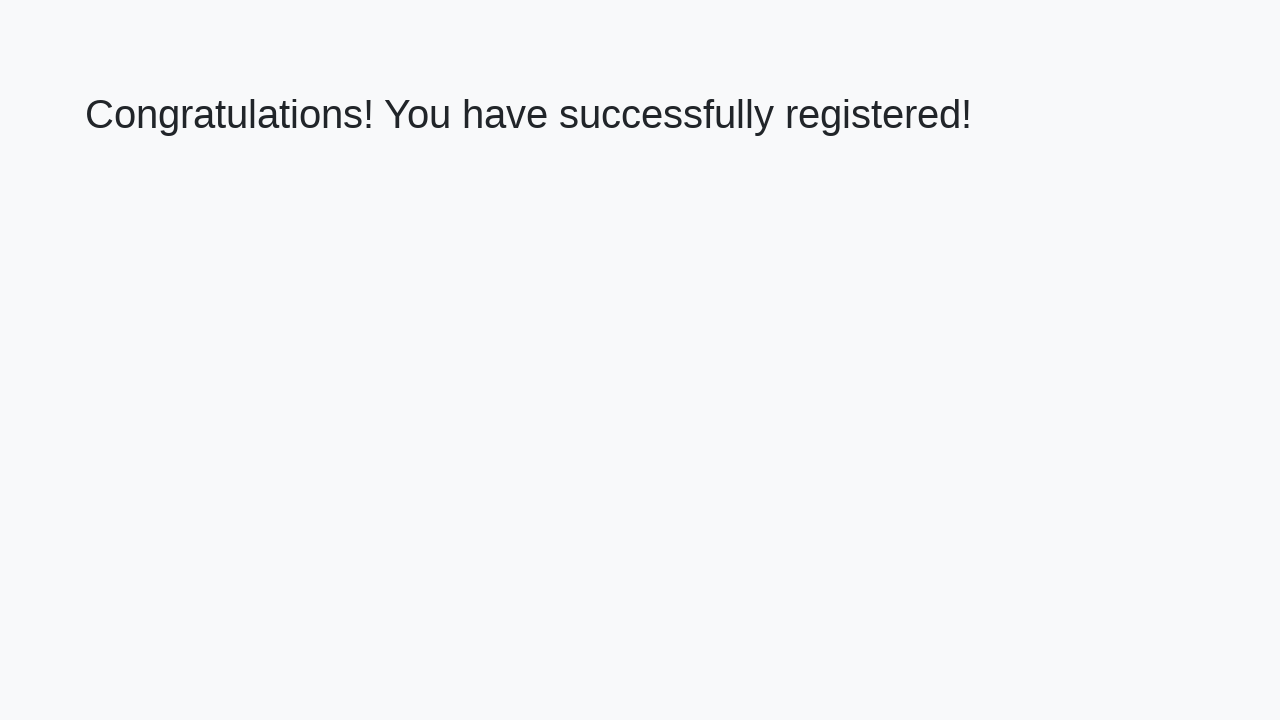

Retrieved success message text
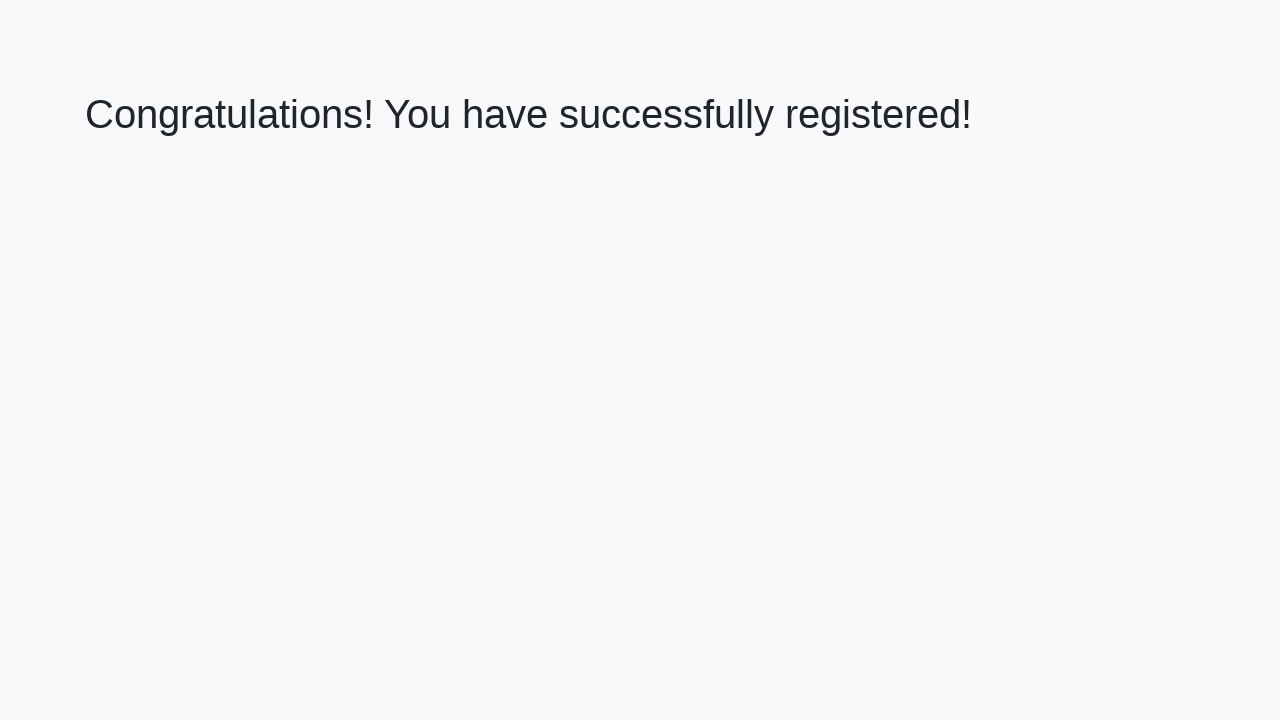

Verified success message: 'Congratulations! You have successfully registered!'
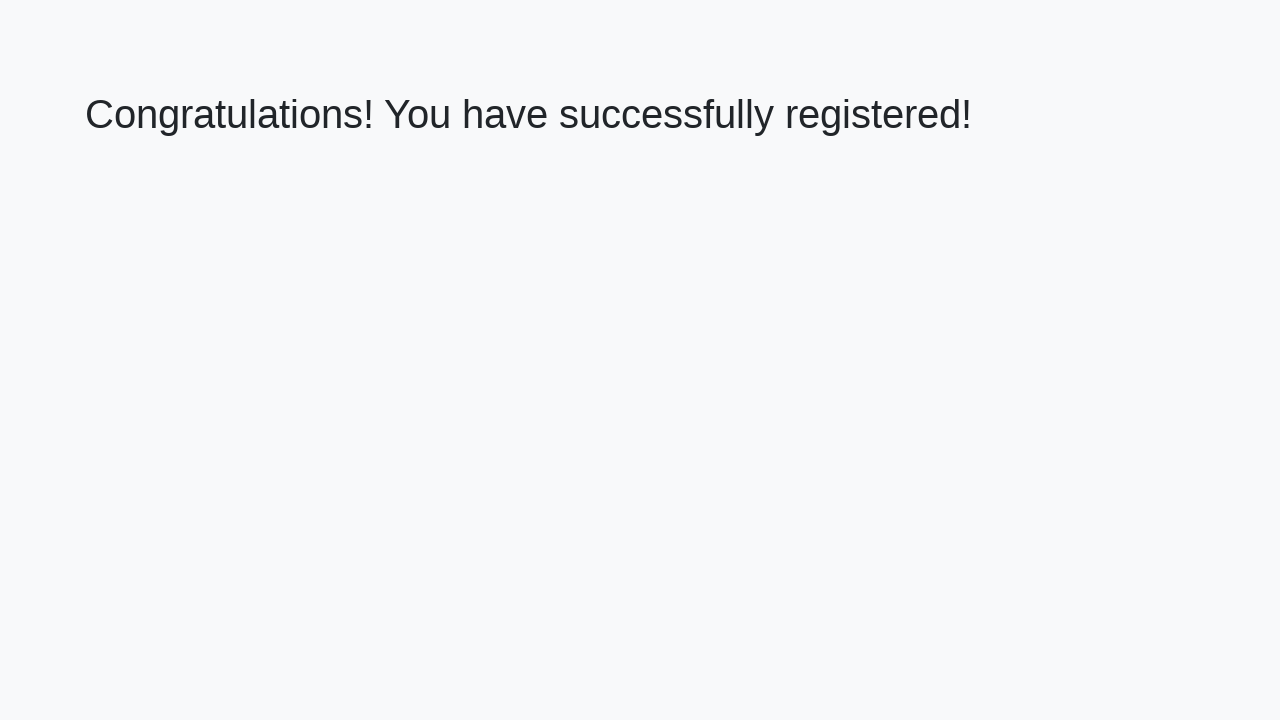

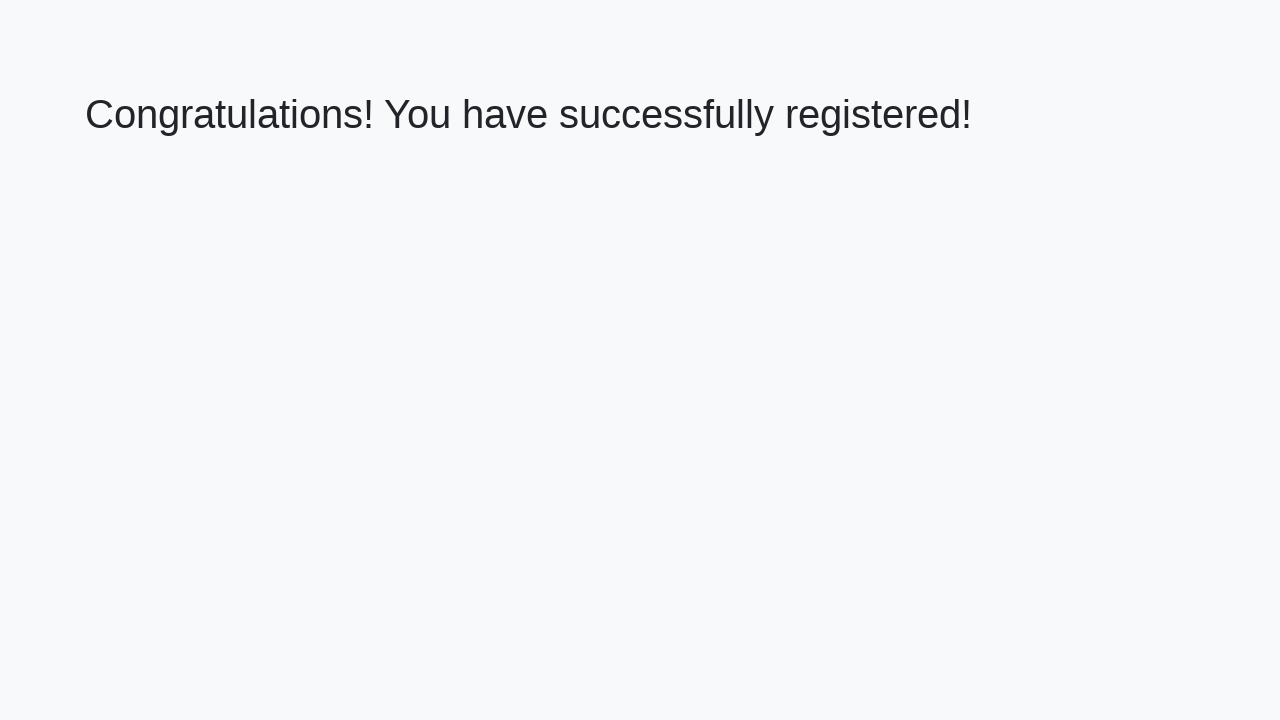